Tests drag and drop on QSpiders demo app by dragging Mobile Charger to Mobile Accessories category

Starting URL: https://demoapps.qspiders.com/ui/dragDrop/dragToCorrect?sublist=2

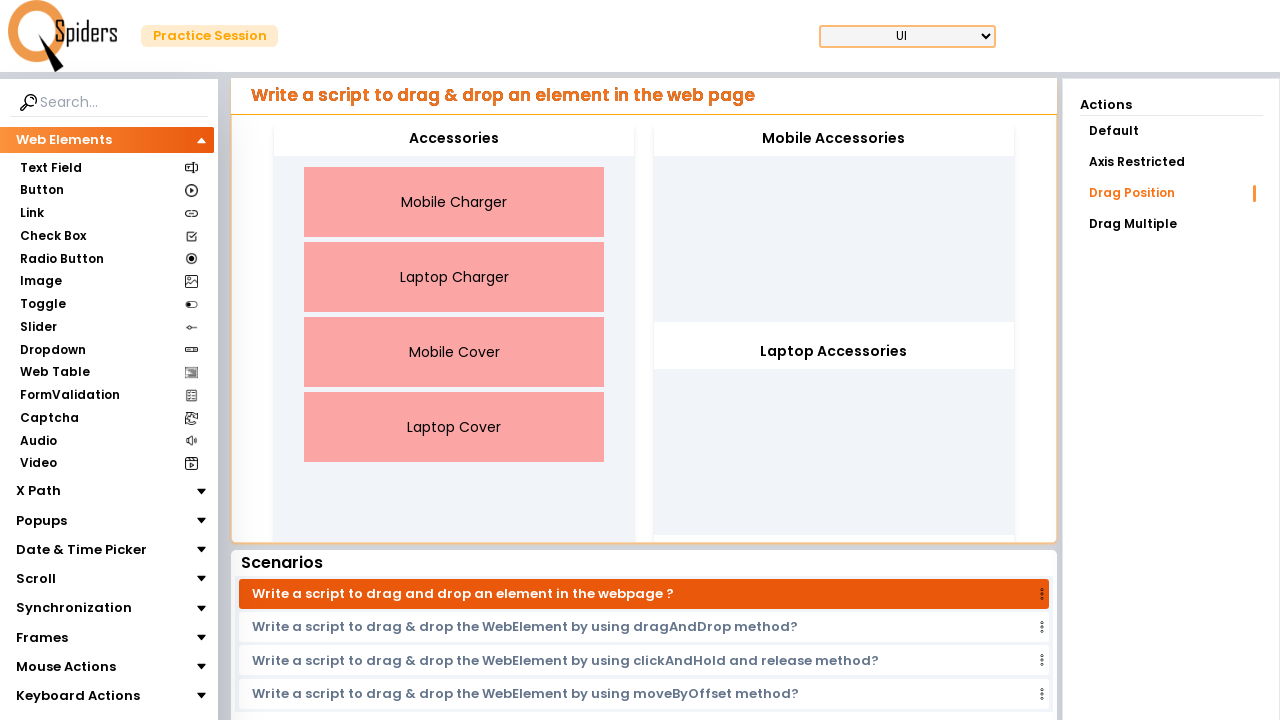

Hovered over Mobile Charger element at (454, 202) on xpath=//div[text()="Mobile Charger"]
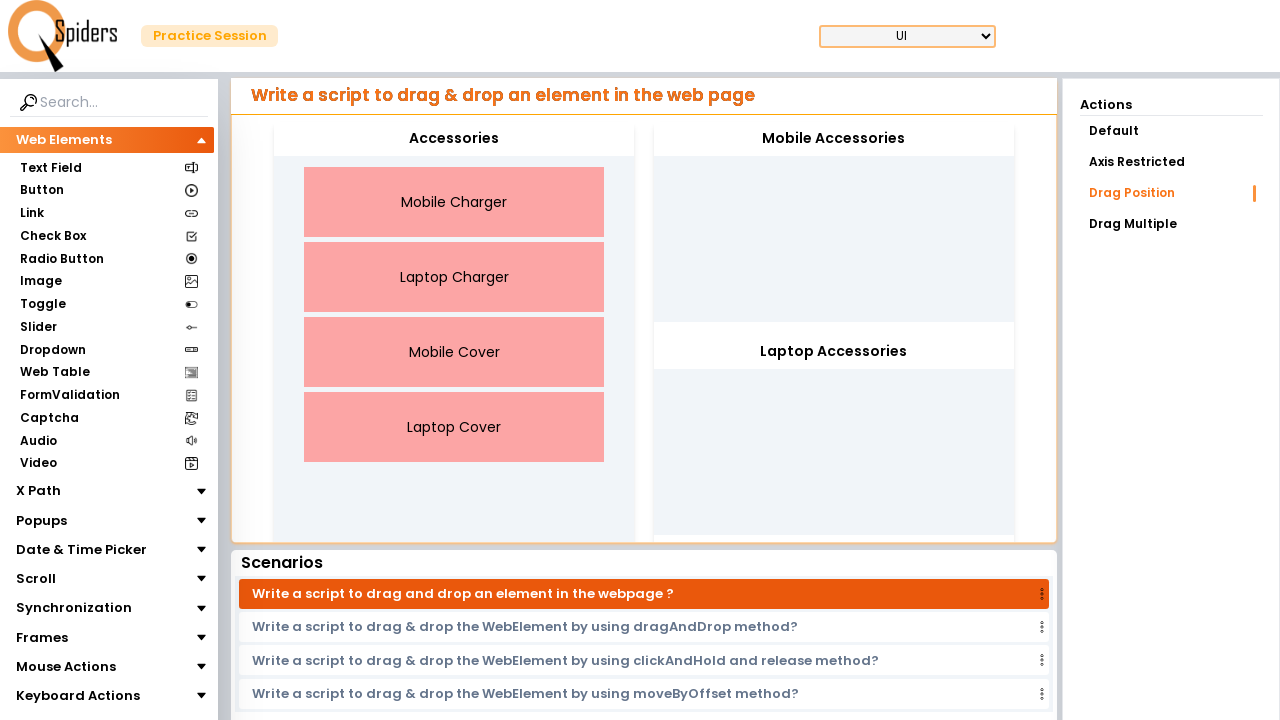

Pressed and held mouse button on Mobile Charger at (454, 202)
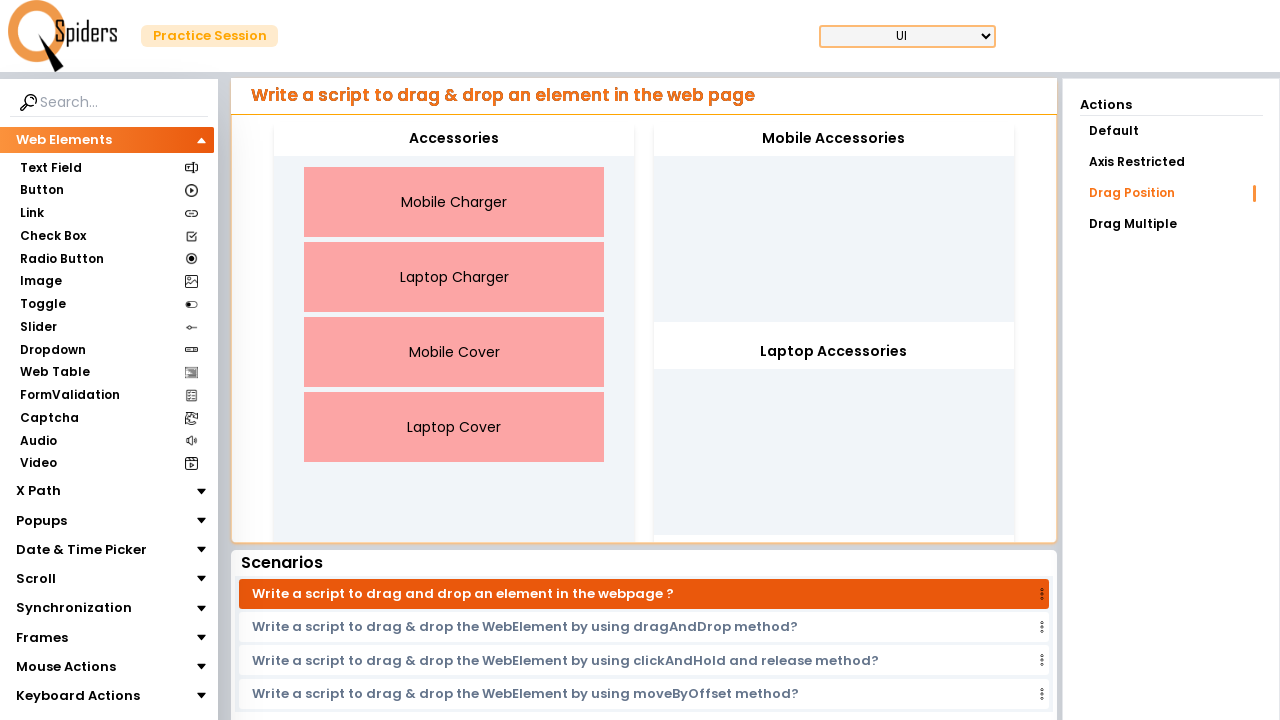

Retrieved bounding box of Mobile Accessories target
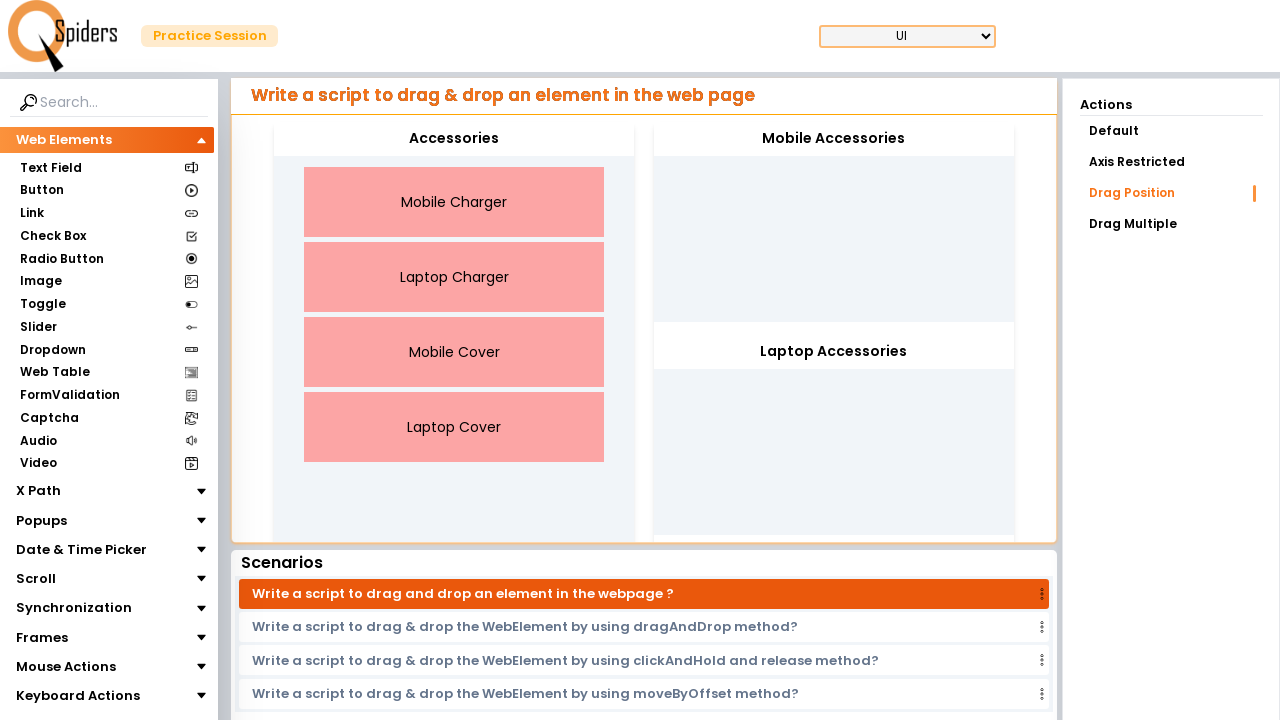

Moved mouse to Mobile Accessories target location at (654, 122)
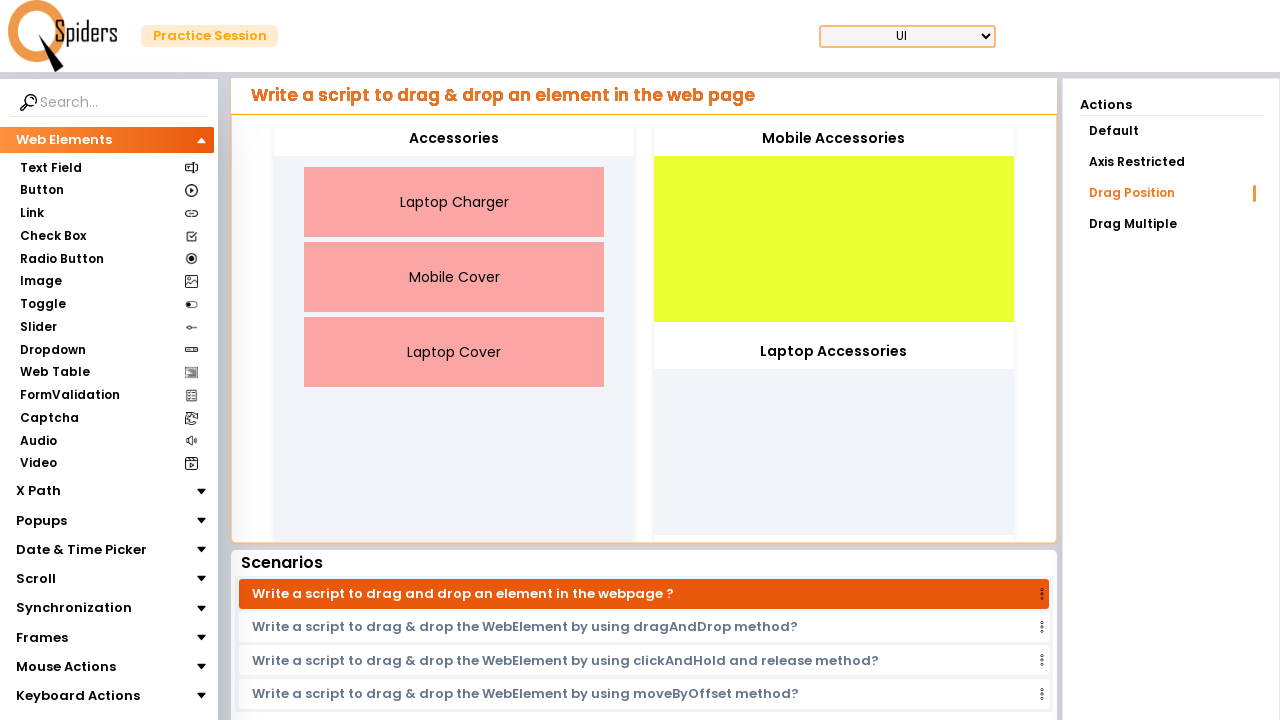

Released mouse button to complete drag and drop of Mobile Charger to Mobile Accessories at (654, 122)
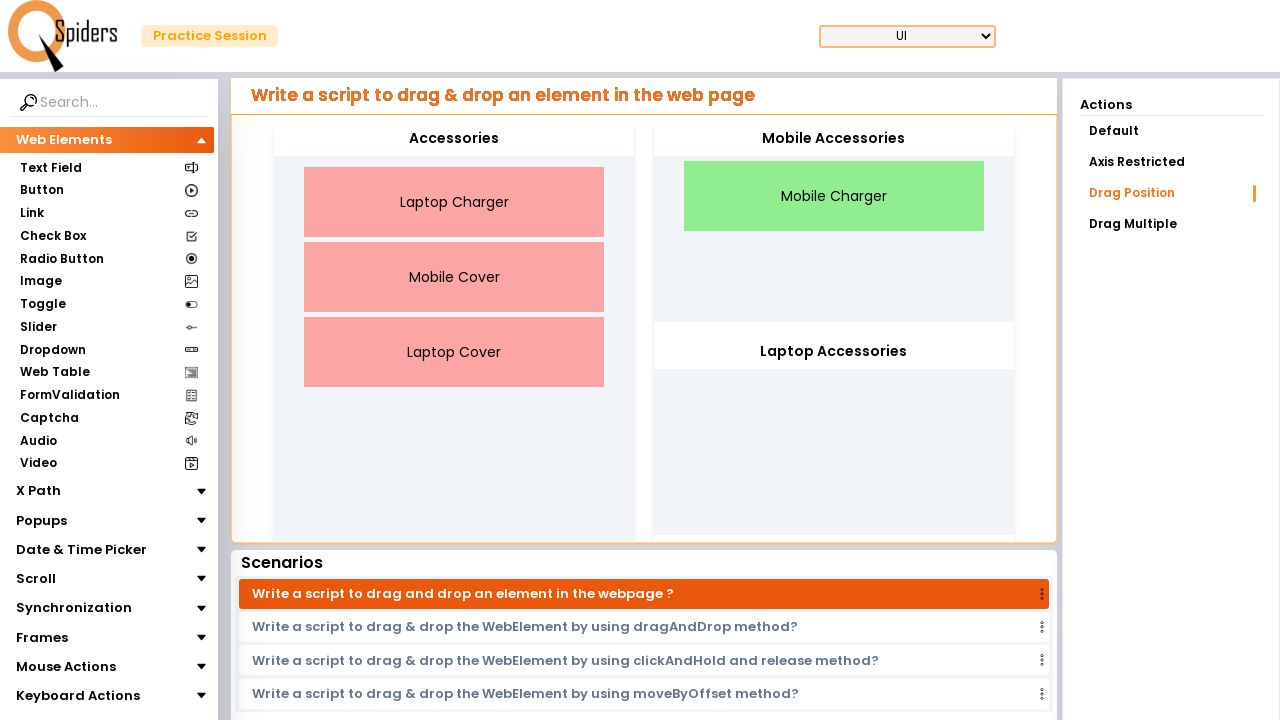

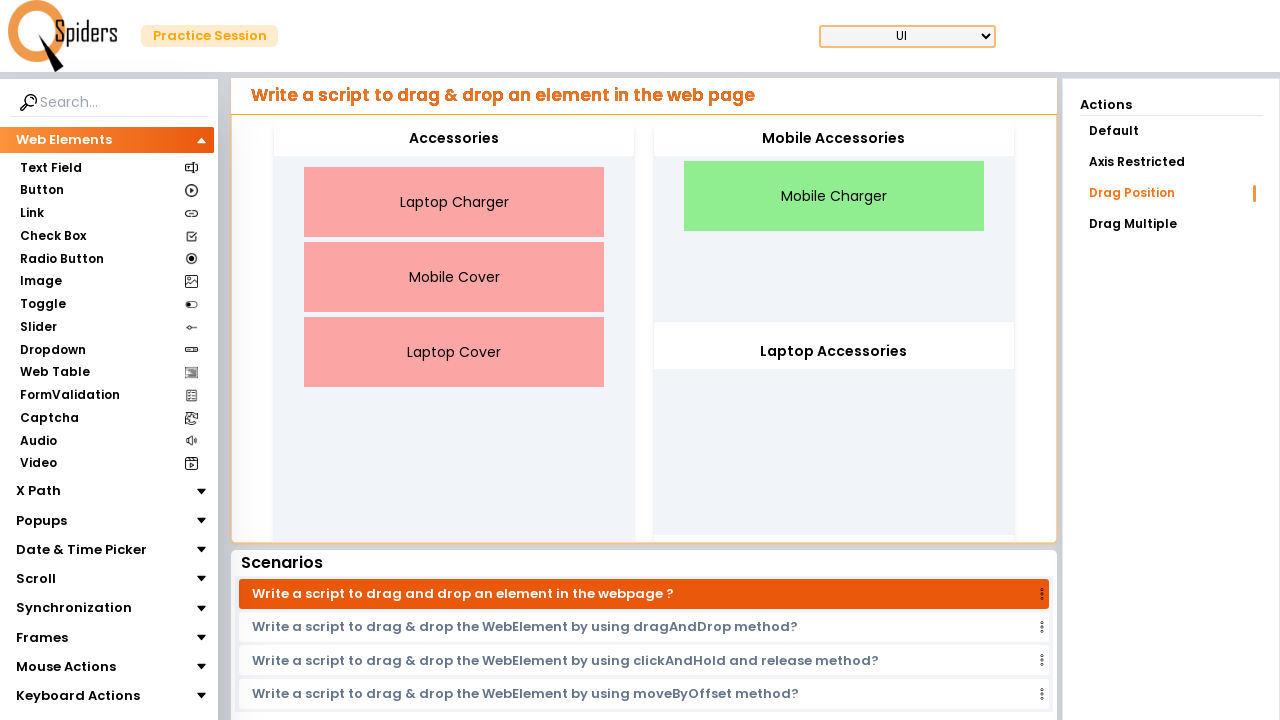